Tests dropdown selection functionality by selecting options using different methods (visible text, index, and value) and verifying the selections

Starting URL: https://training-support.net/webelements/selects

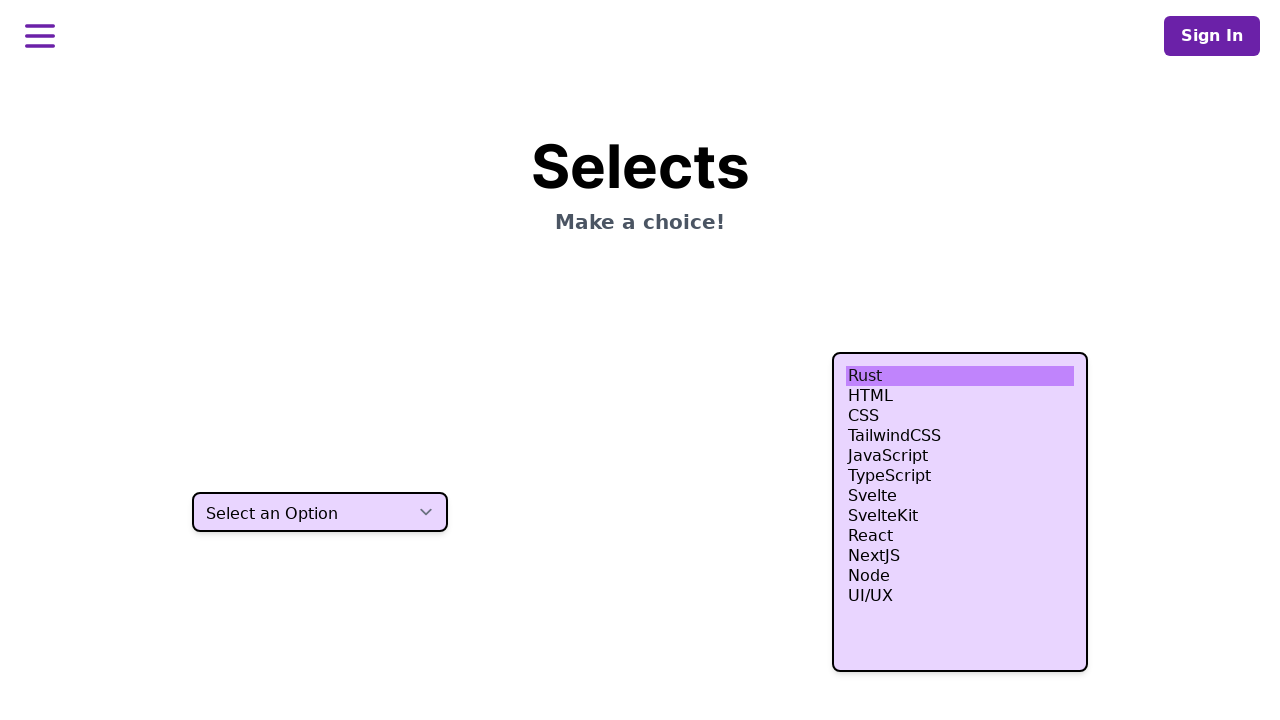

Located the select dropdown element
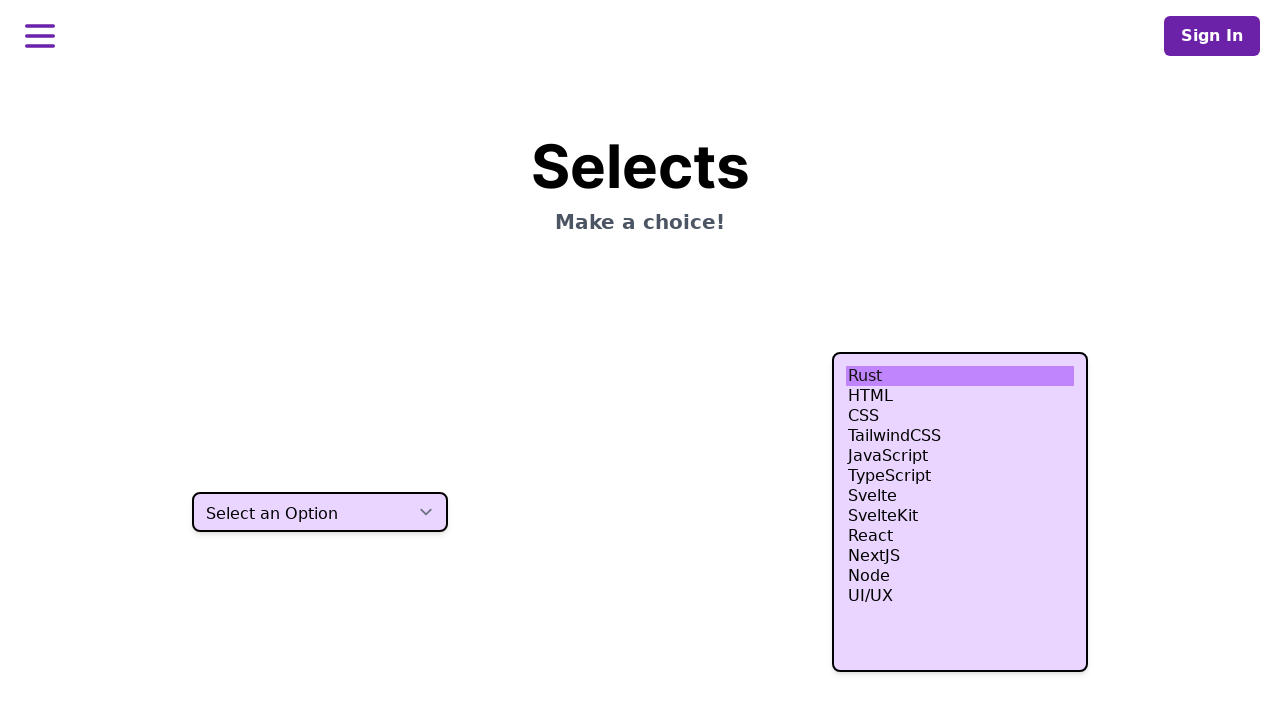

Selected option 'One' using visible text on select.h-10
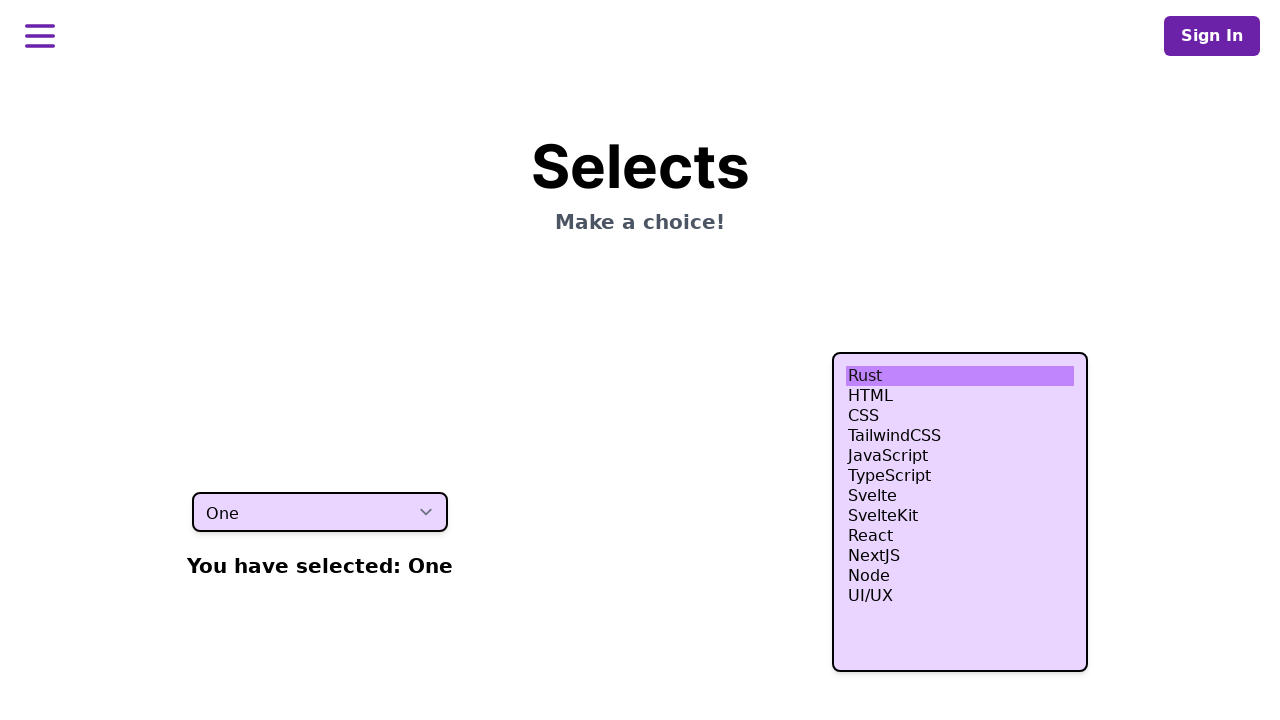

Verified selected option: One
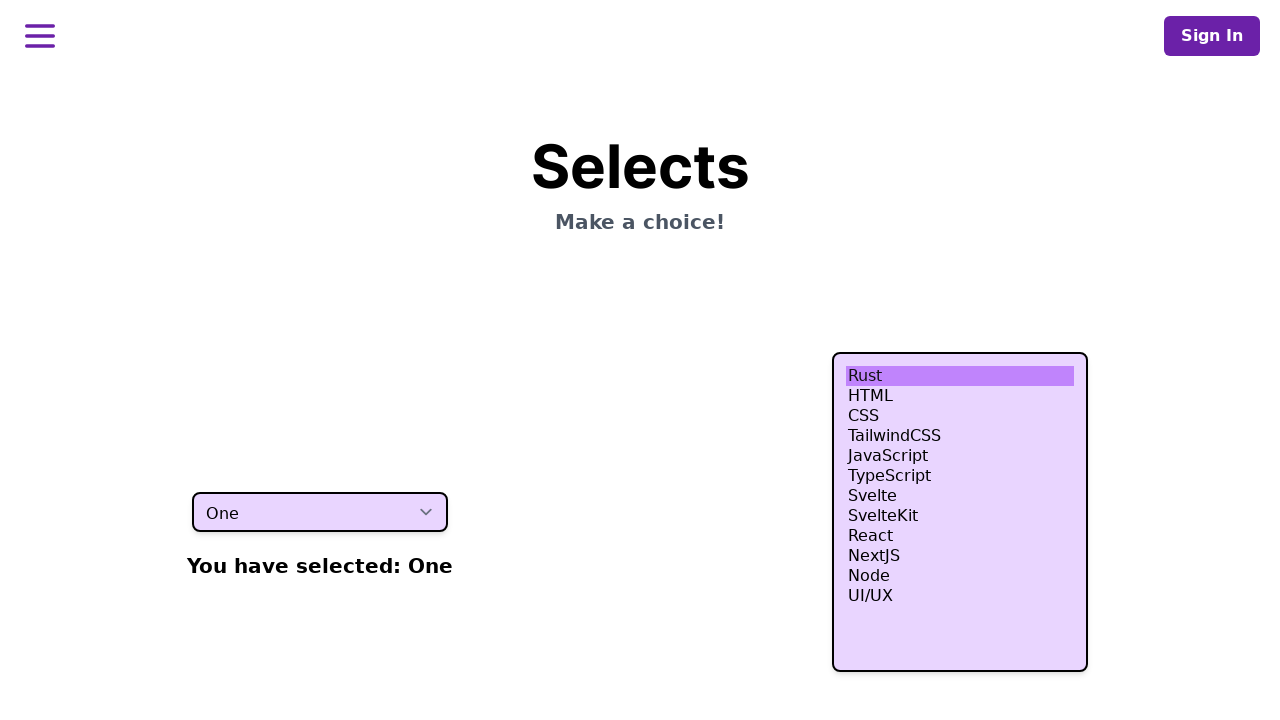

Selected option at index 2 (third option) on select.h-10
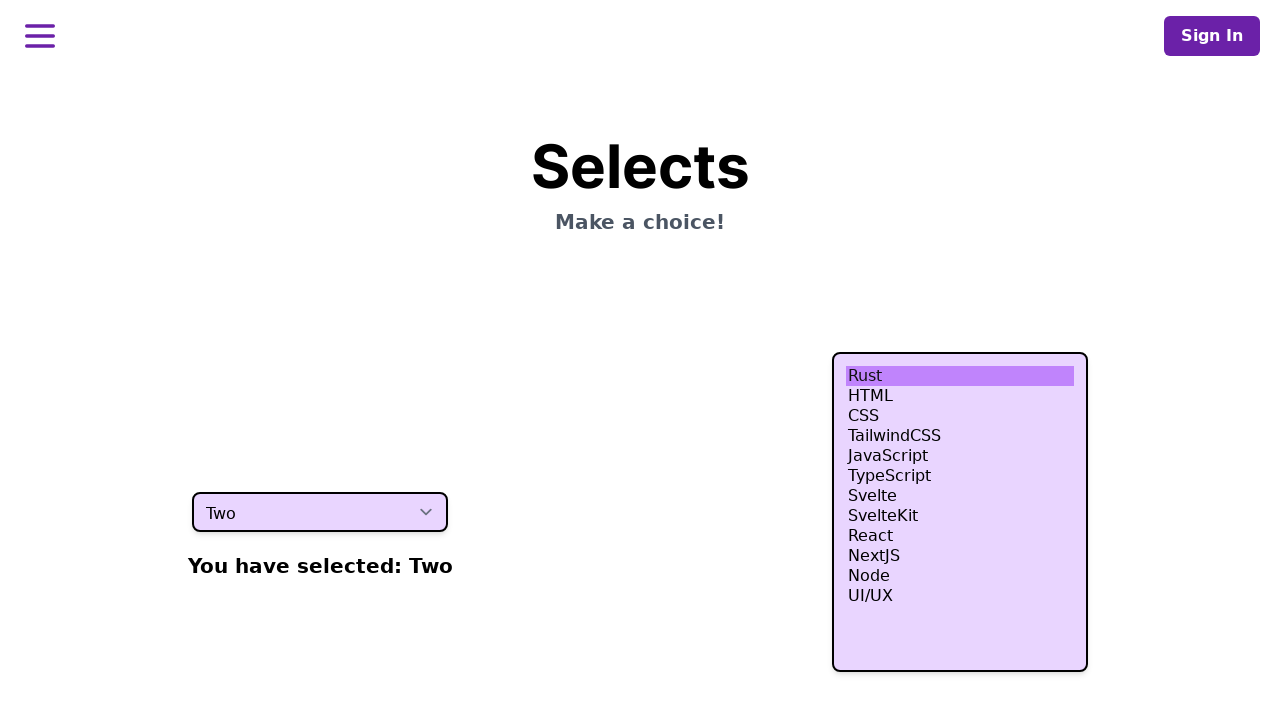

Verified selected option: Two
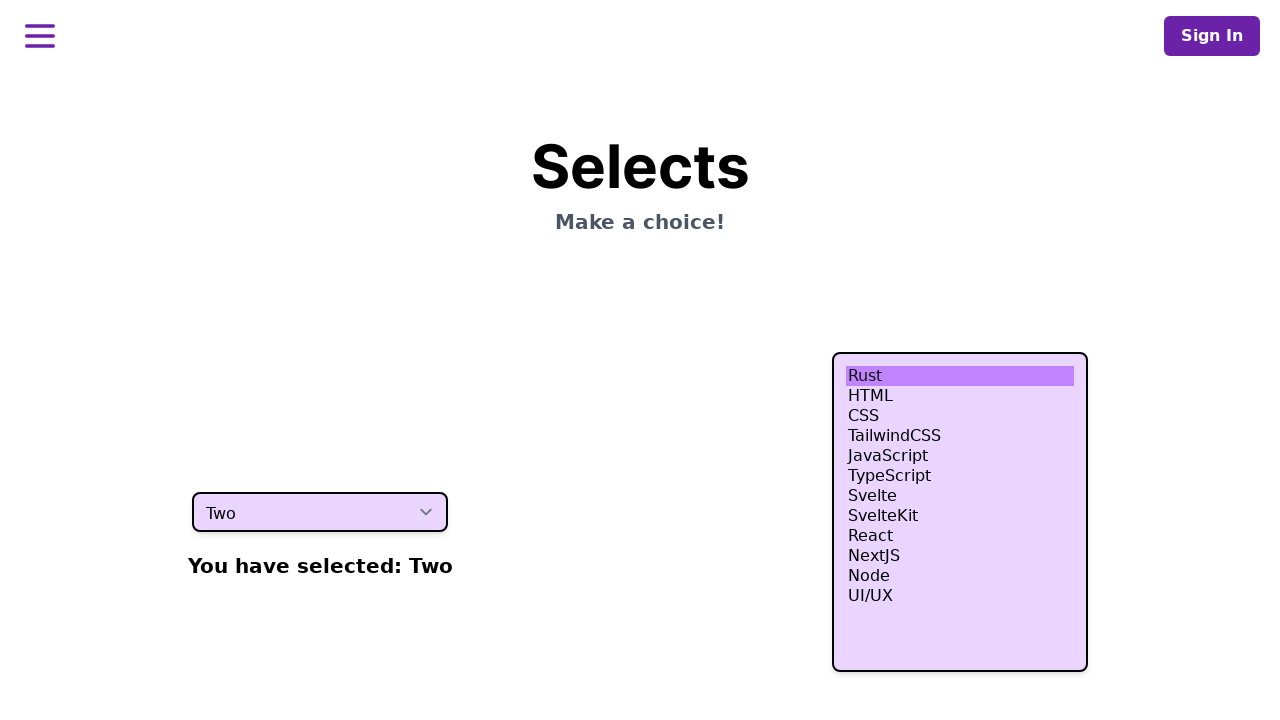

Selected option with value 'three' on select.h-10
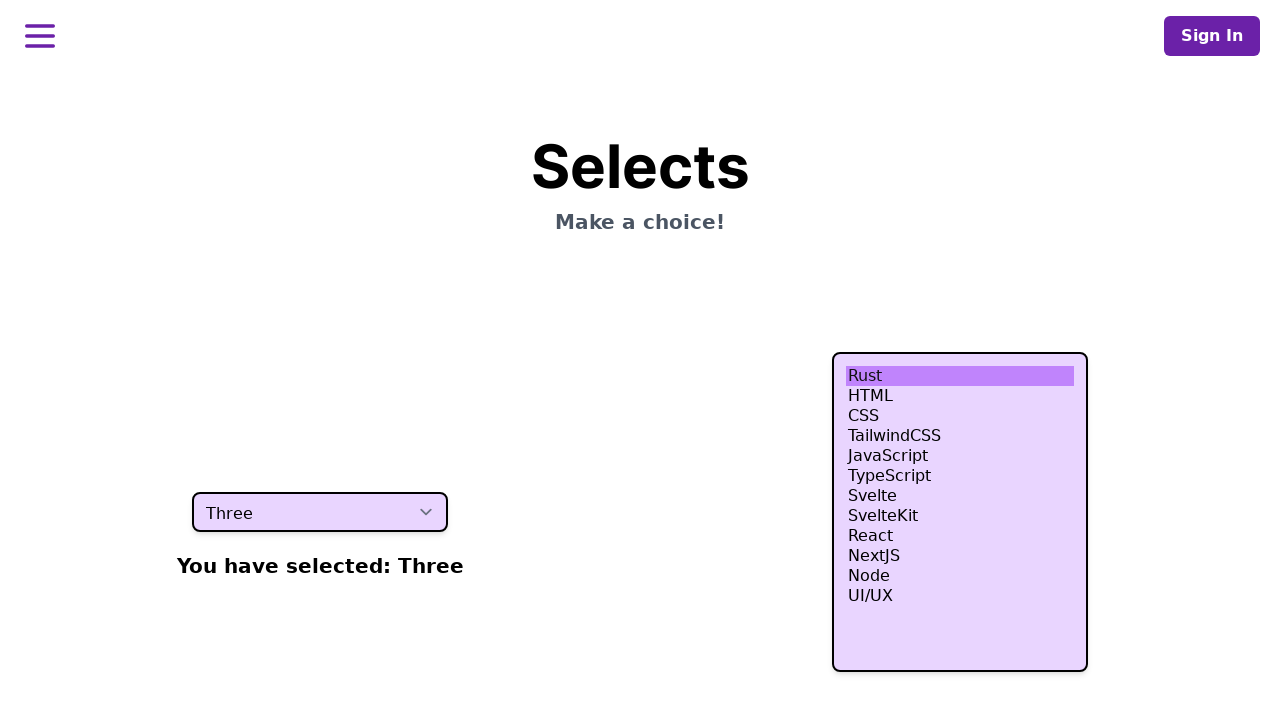

Retrieved all available options from dropdown
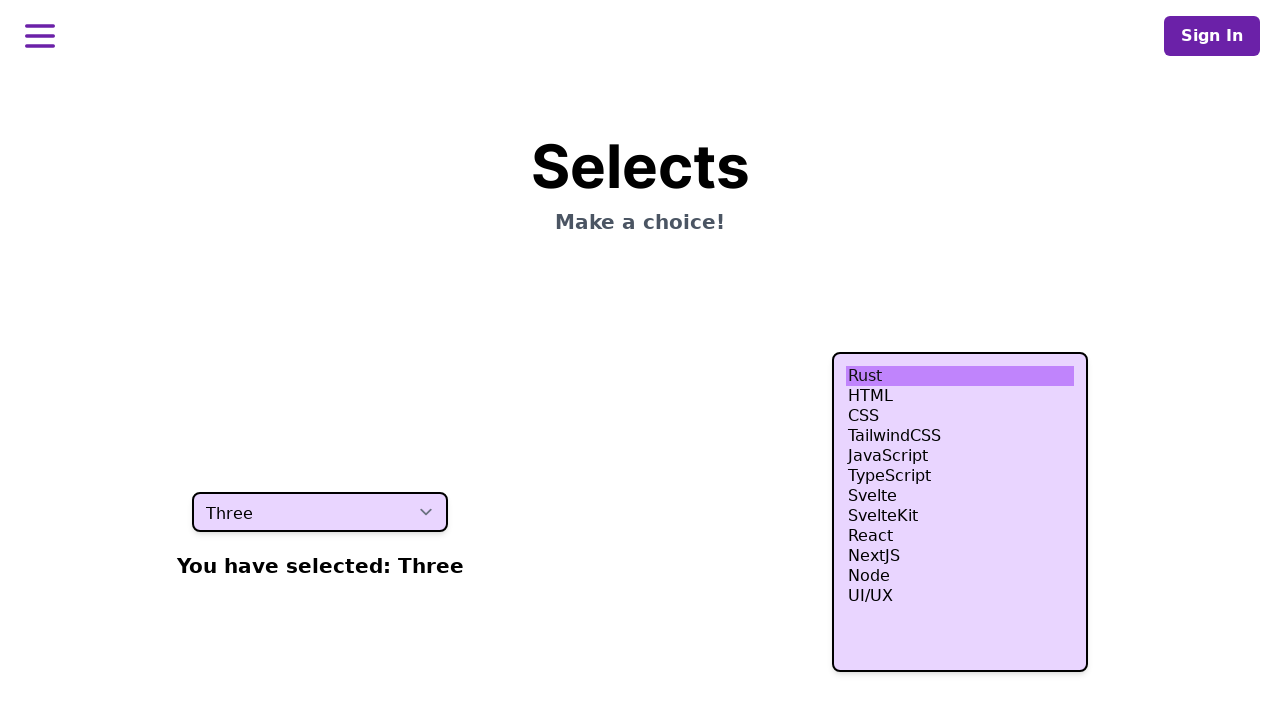

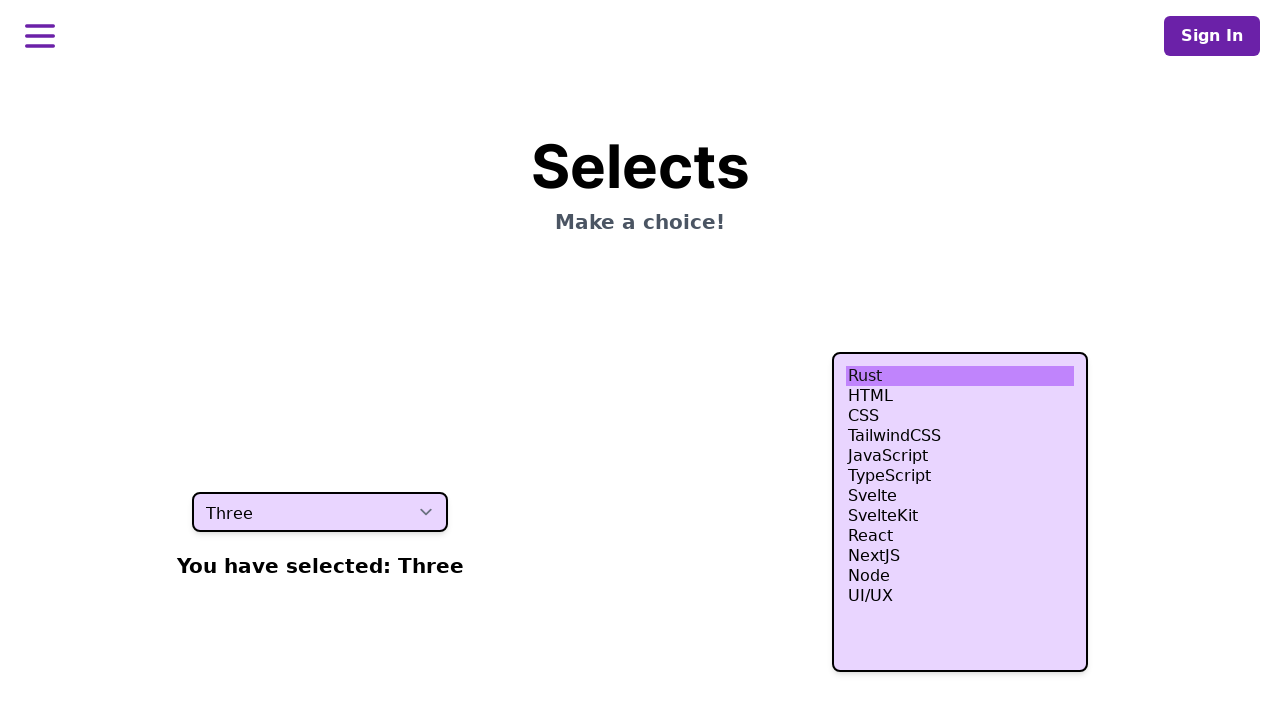